Tests browser windows functionality by opening new tabs and windows from the Alerts, Frame & Windows section of DemoQA, verifying that new tabs/windows display the expected sample page content.

Starting URL: https://demoqa.com/

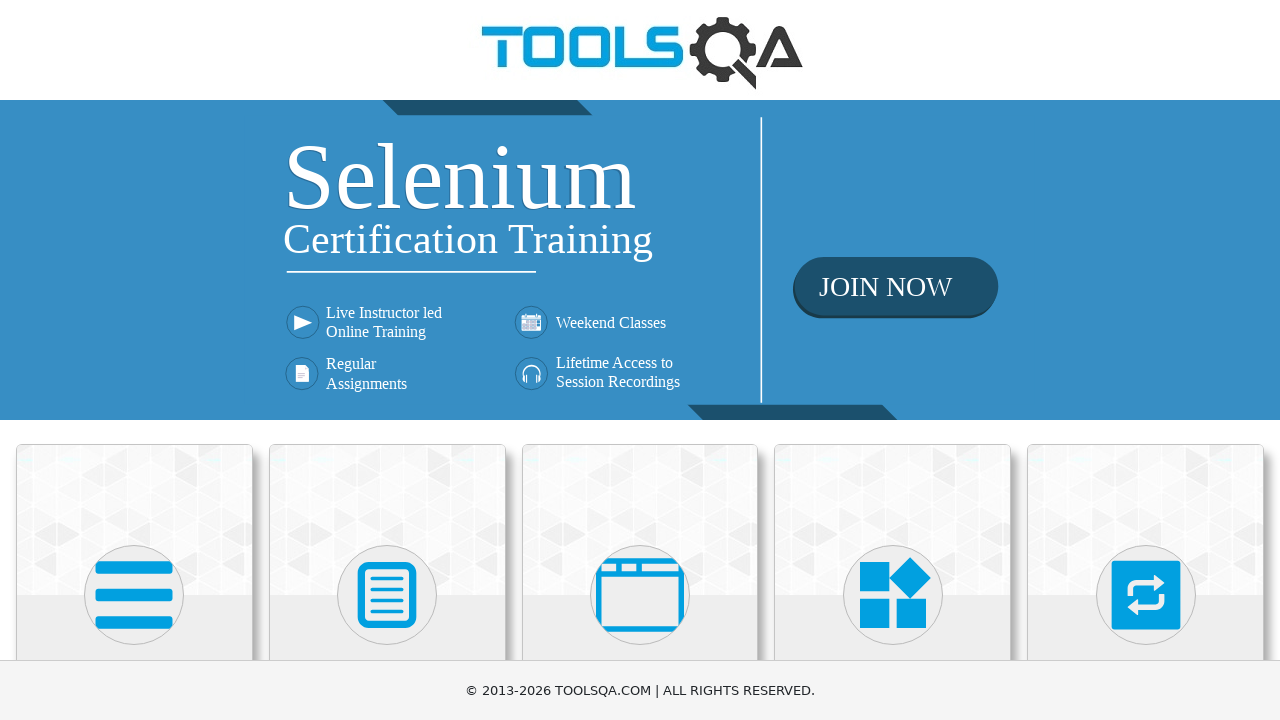

Clicked on Alerts, Frame & Windows card on landing page at (640, 360) on text=Alerts, Frame & Windows
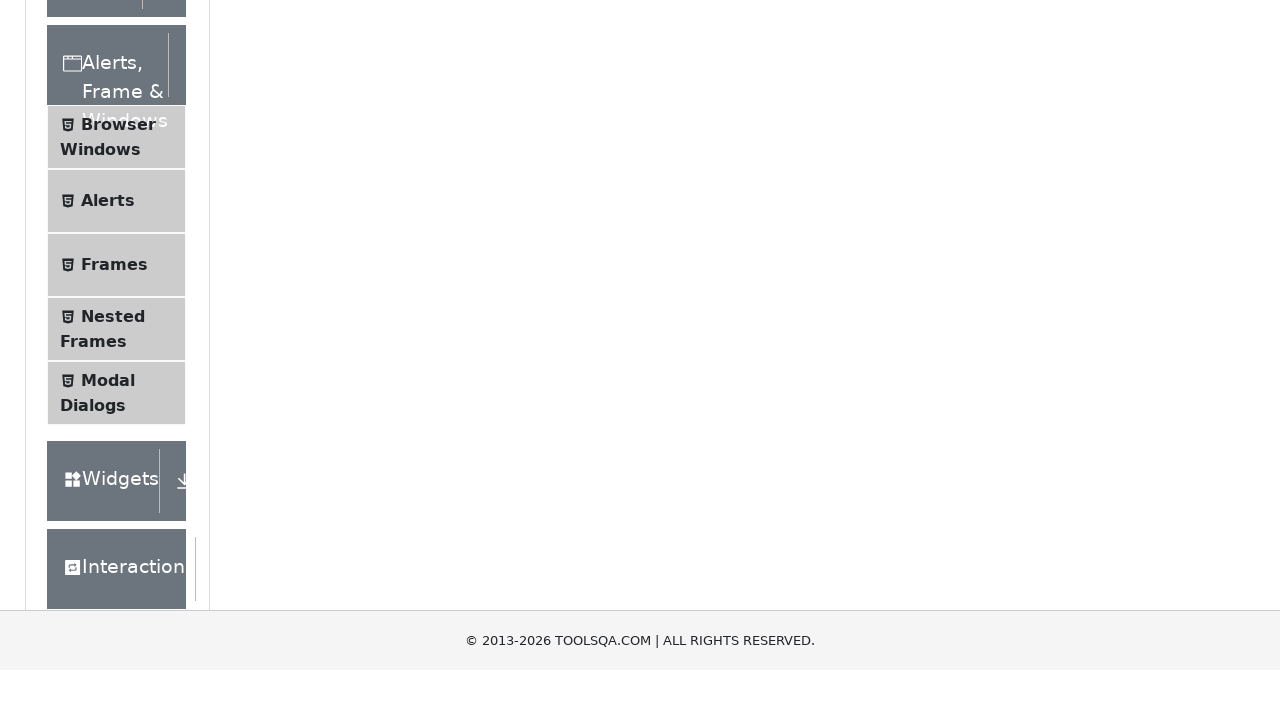

Clicked on Browser Windows menu item at (118, 424) on text=Browser Windows
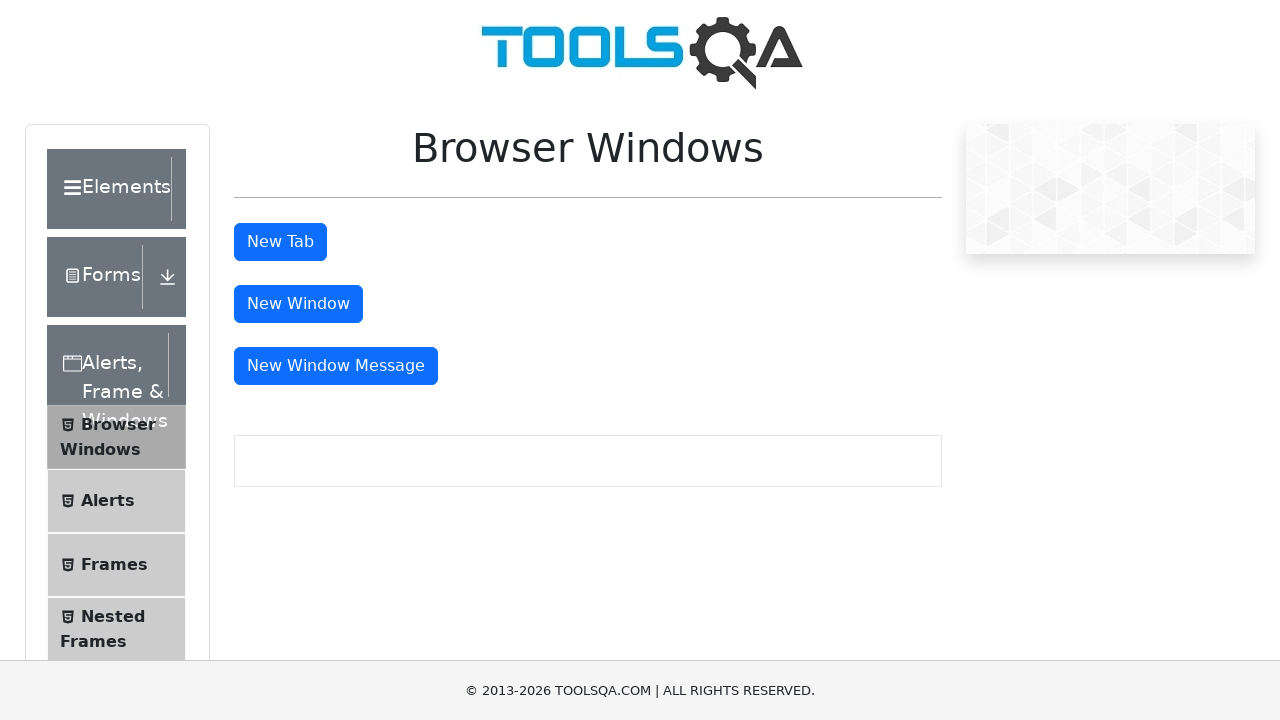

Clicked New Tab button at (280, 242) on #tabButton
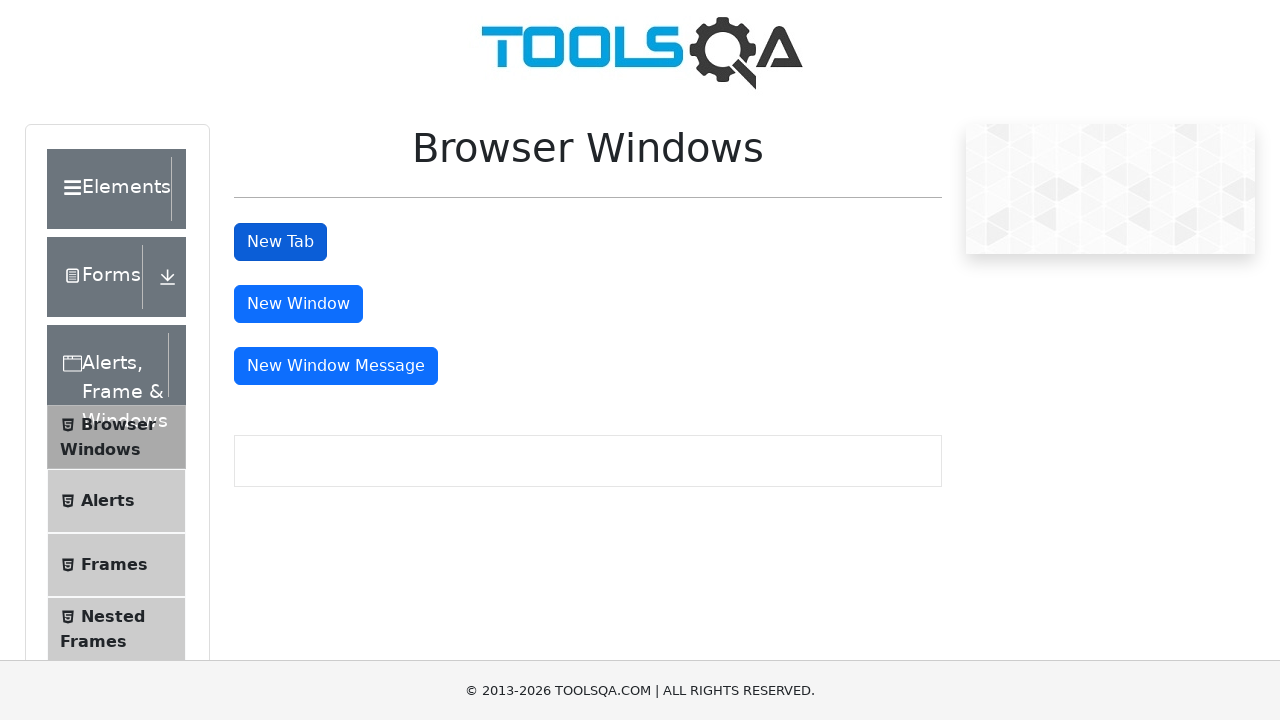

New tab opened and captured
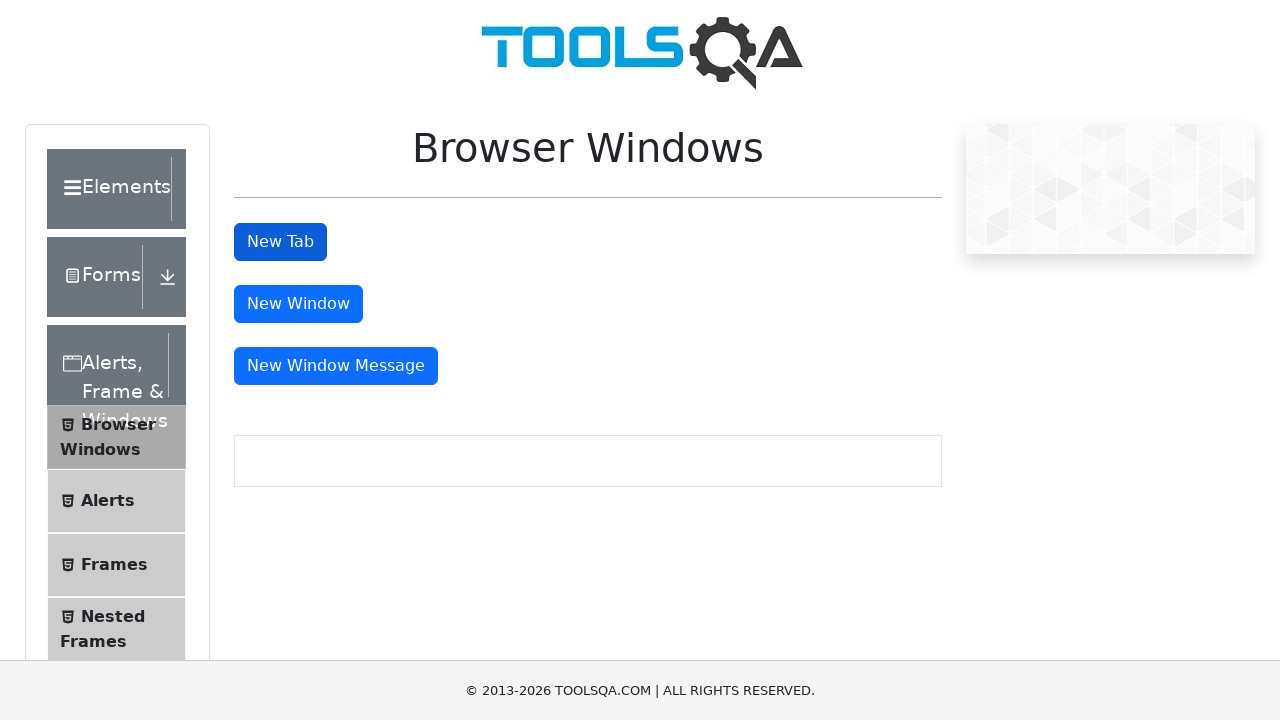

Sample heading element loaded in new tab
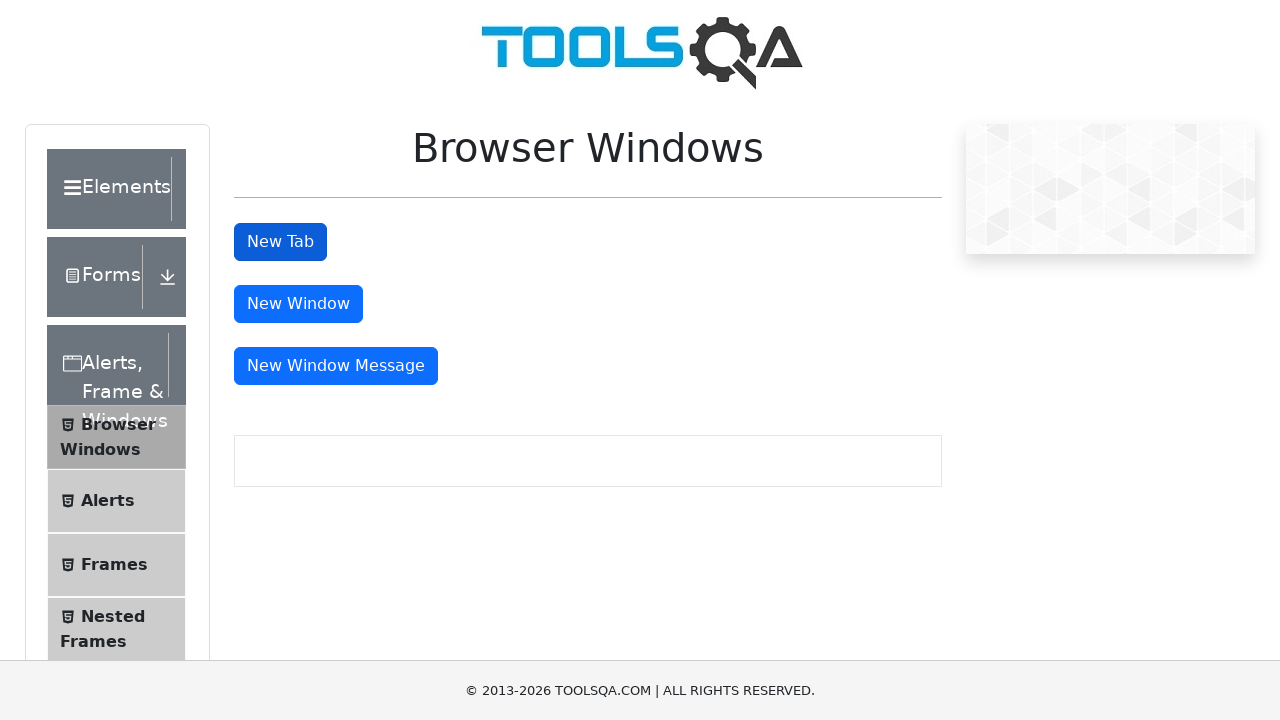

Verified sample page content in new tab
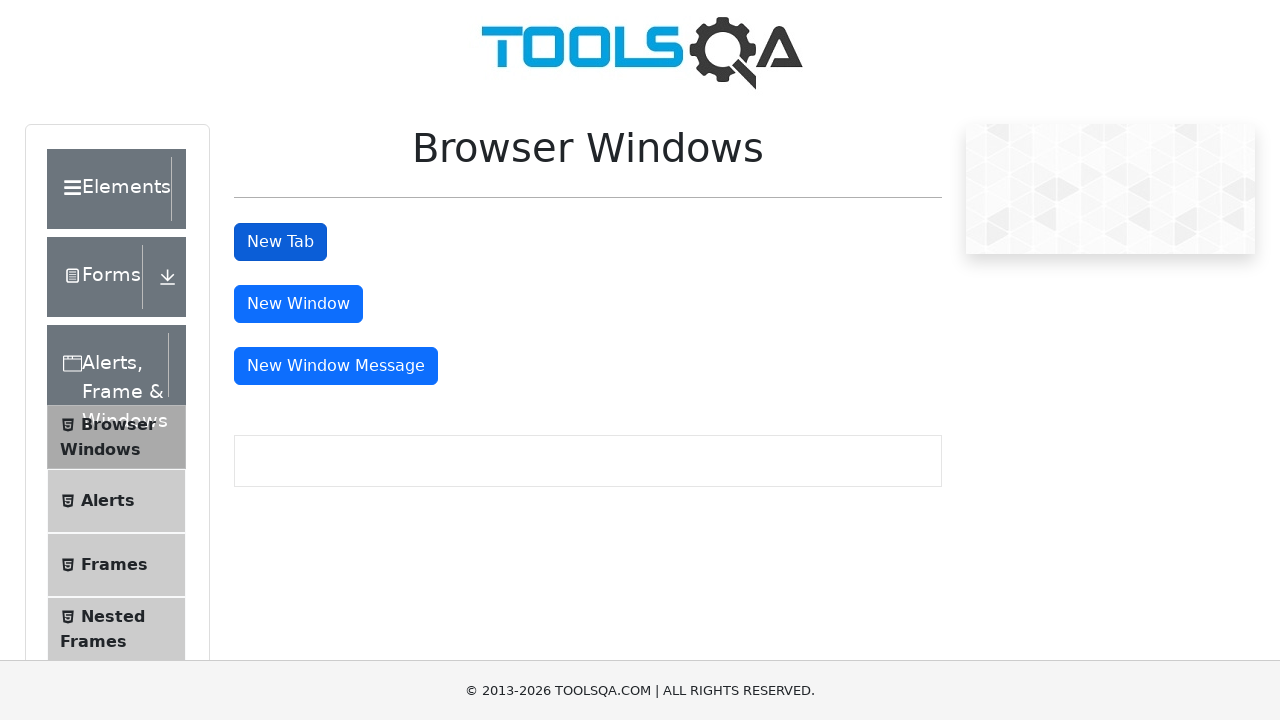

Closed new tab
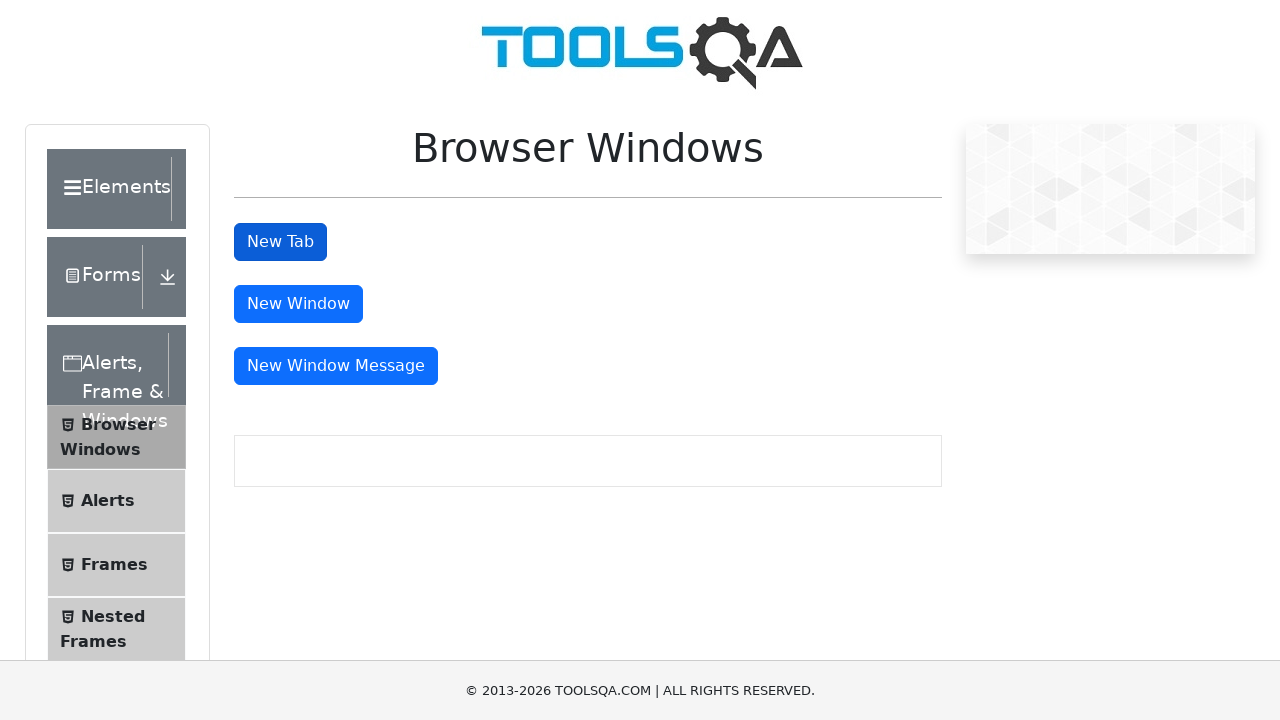

Clicked New Window button at (298, 304) on #windowButton
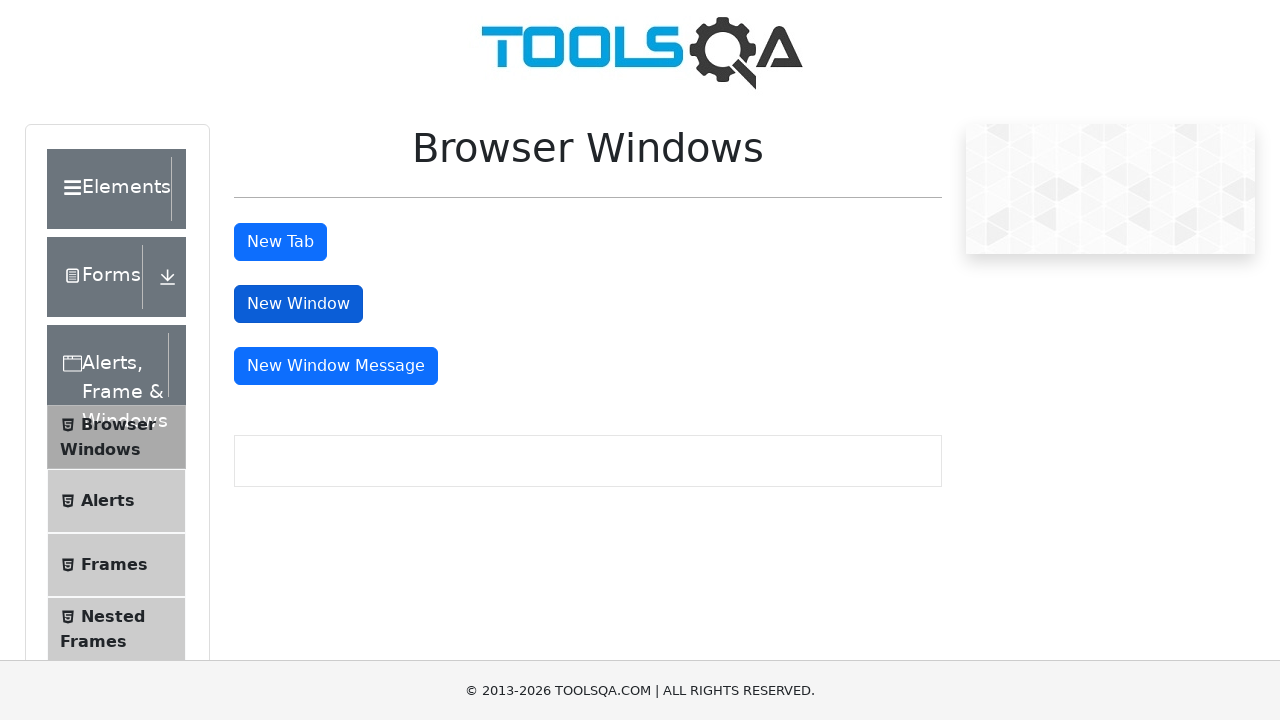

New window opened and captured
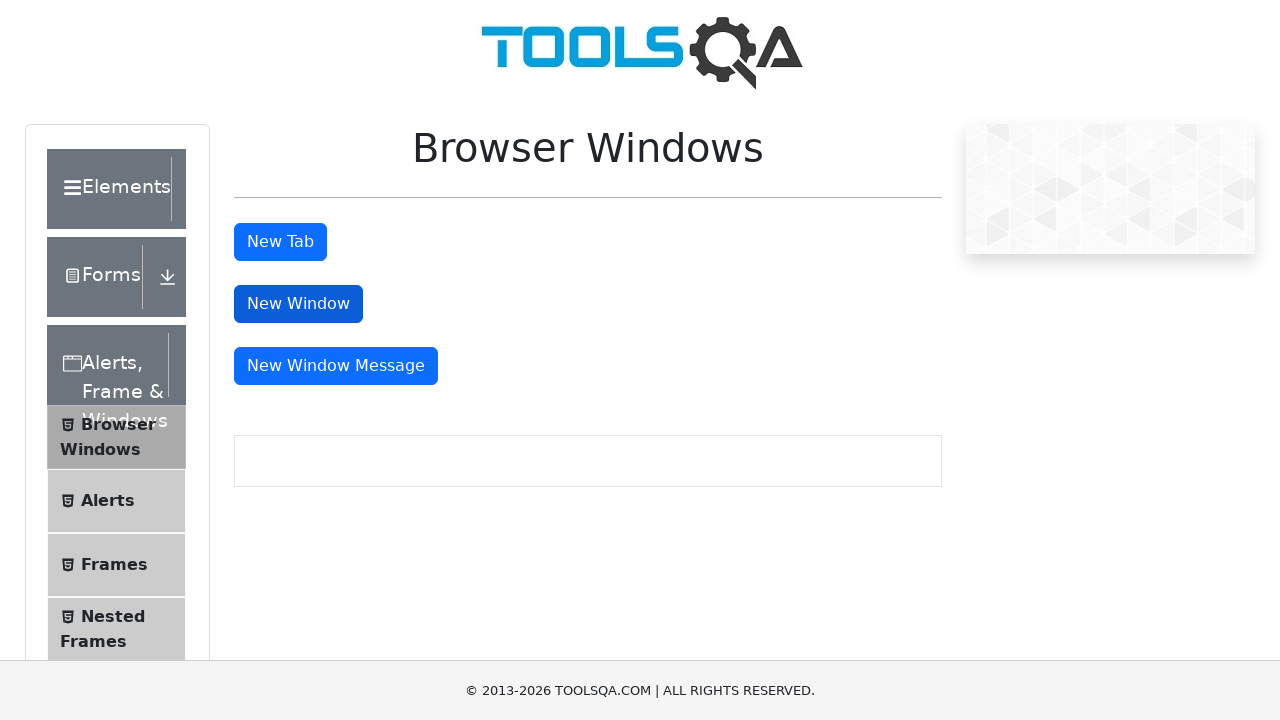

Sample heading element loaded in new window
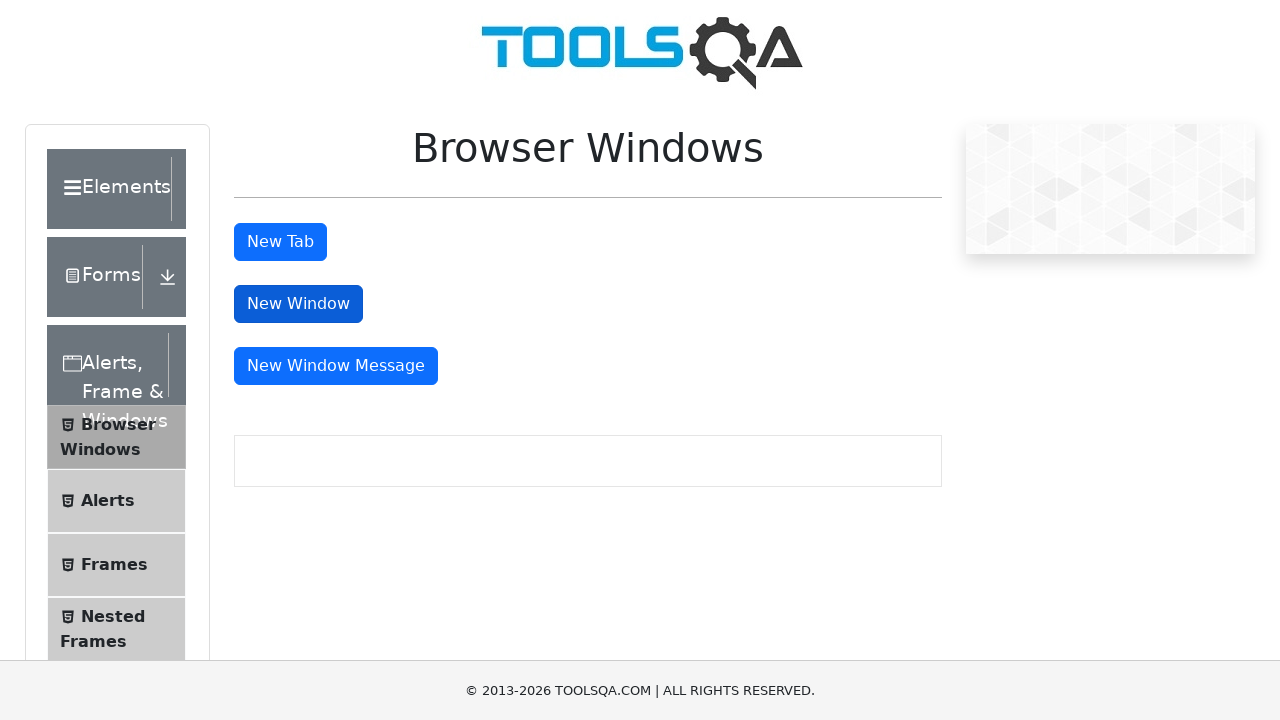

Verified sample page content in new window
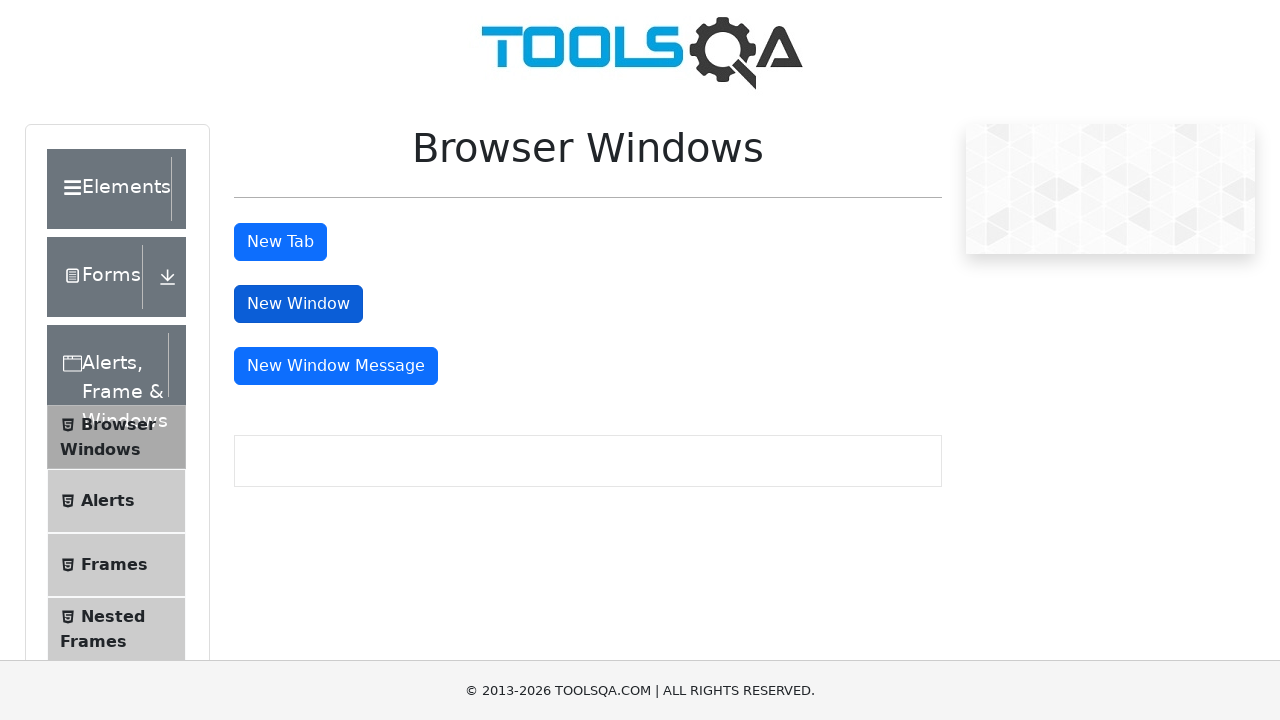

Closed new window
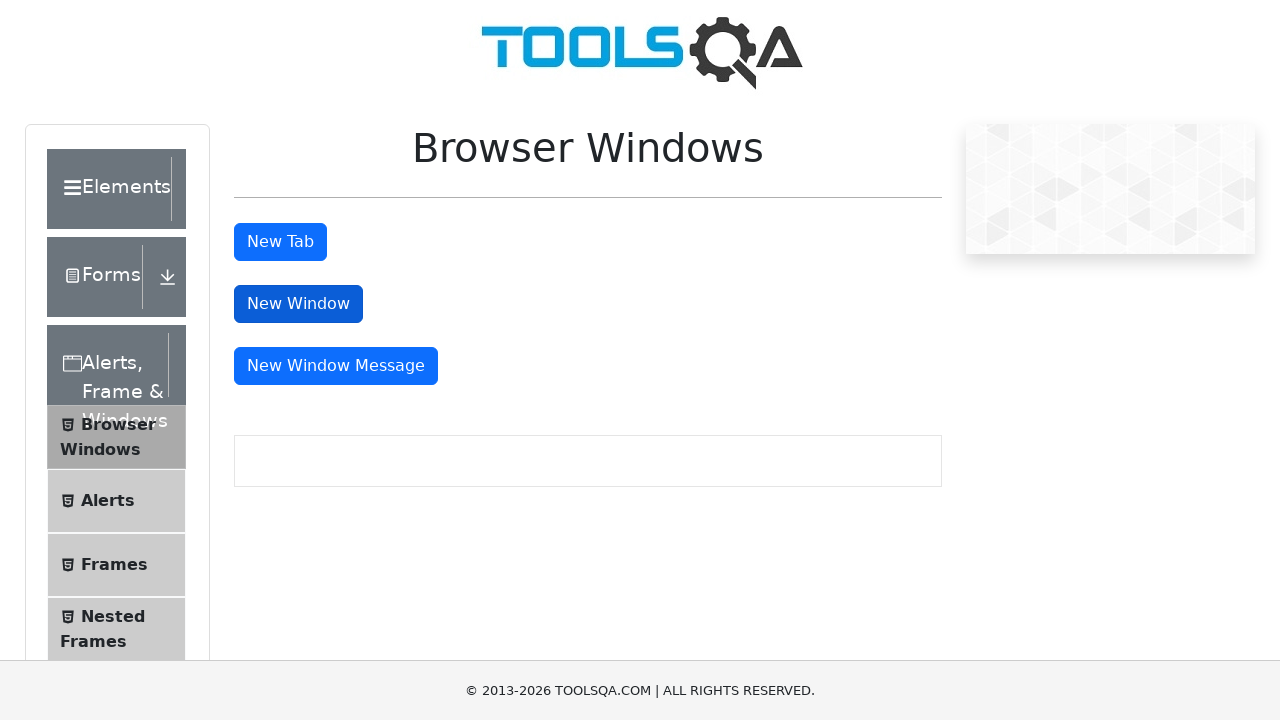

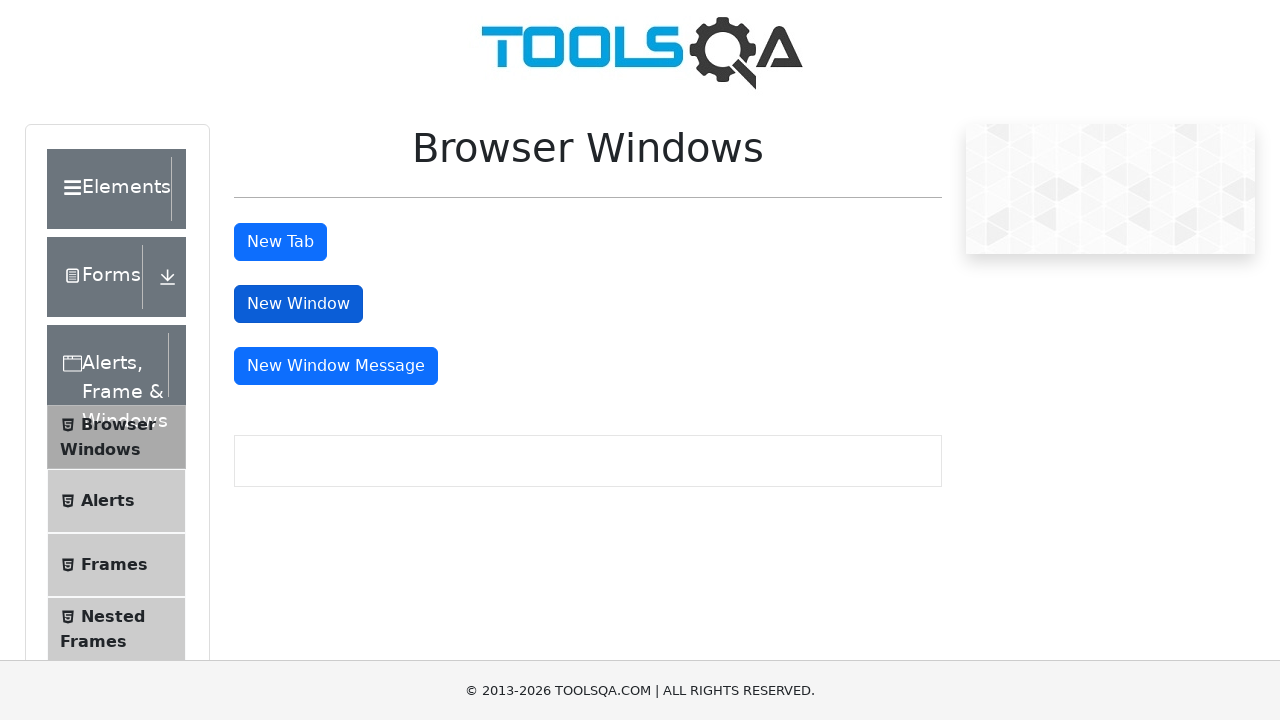